Tests search functionality on Phone House Spain website by entering a search query and submitting the search form, then verifying results appear

Starting URL: http://www.phonehouse.es

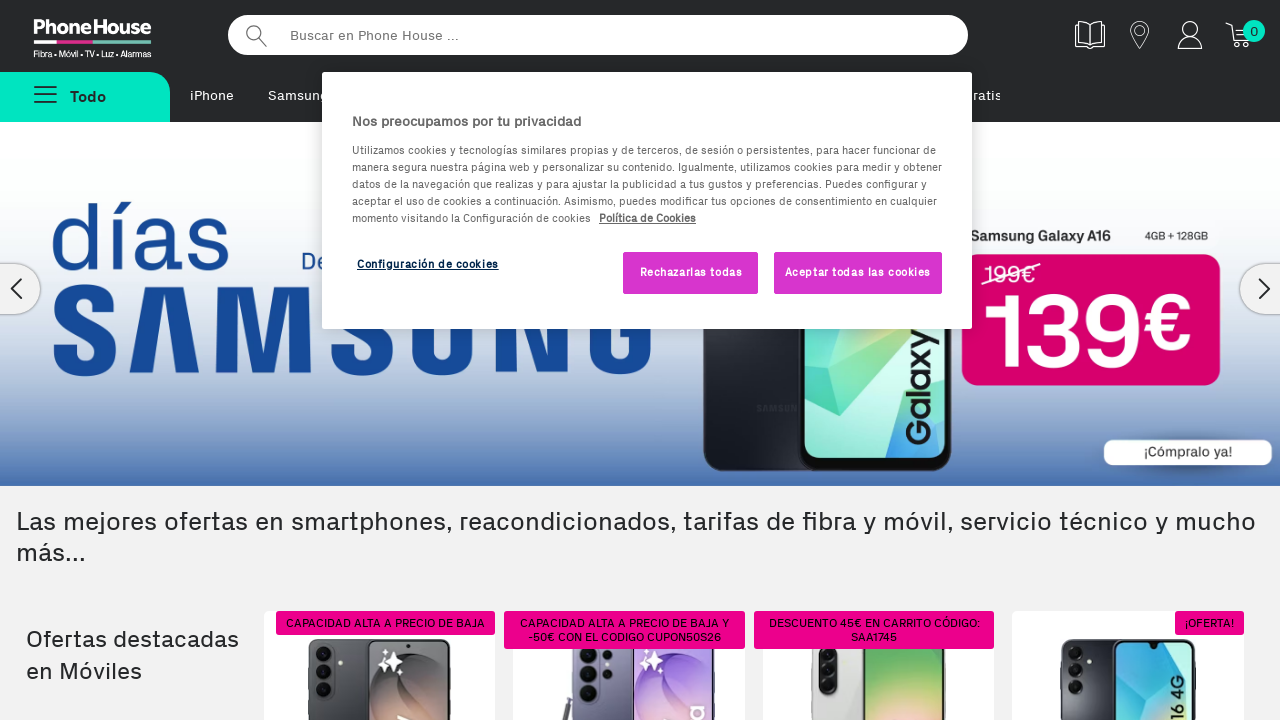

Filled search box with 'smartphone' query on #searcher
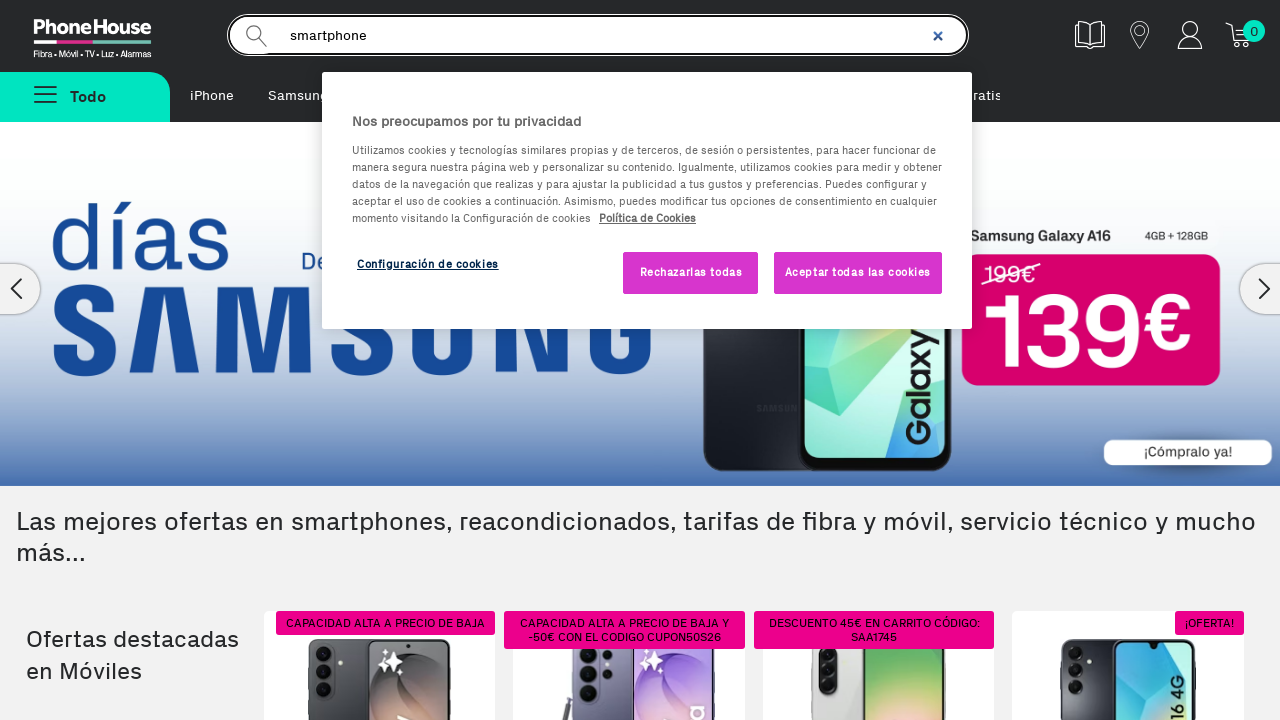

Submitted search form by pressing Enter on #searcher
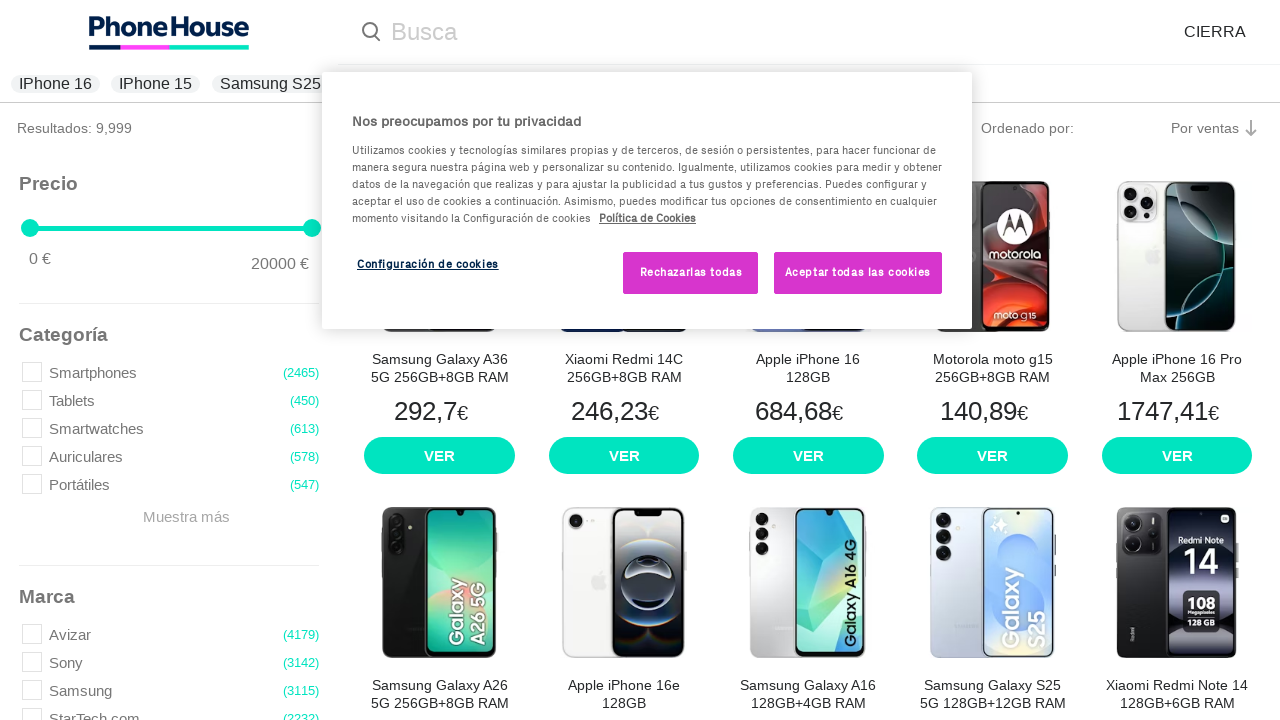

Search results loaded and flexboxgrid container appeared
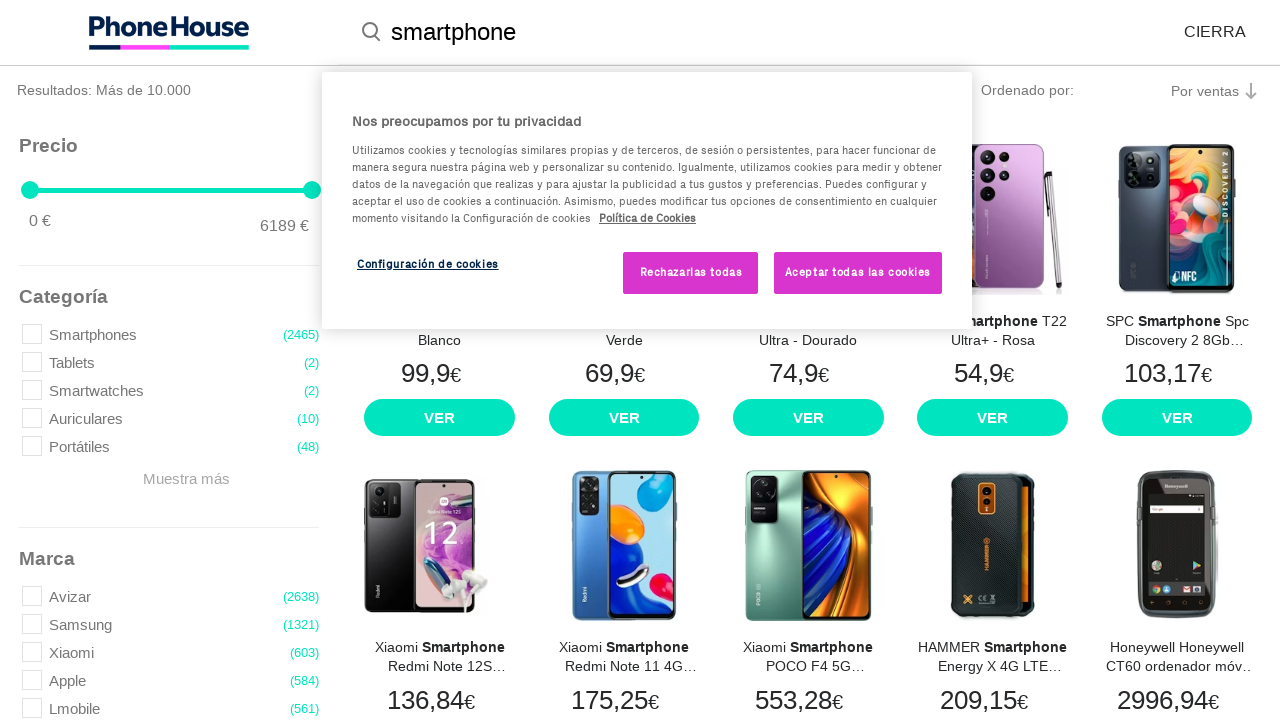

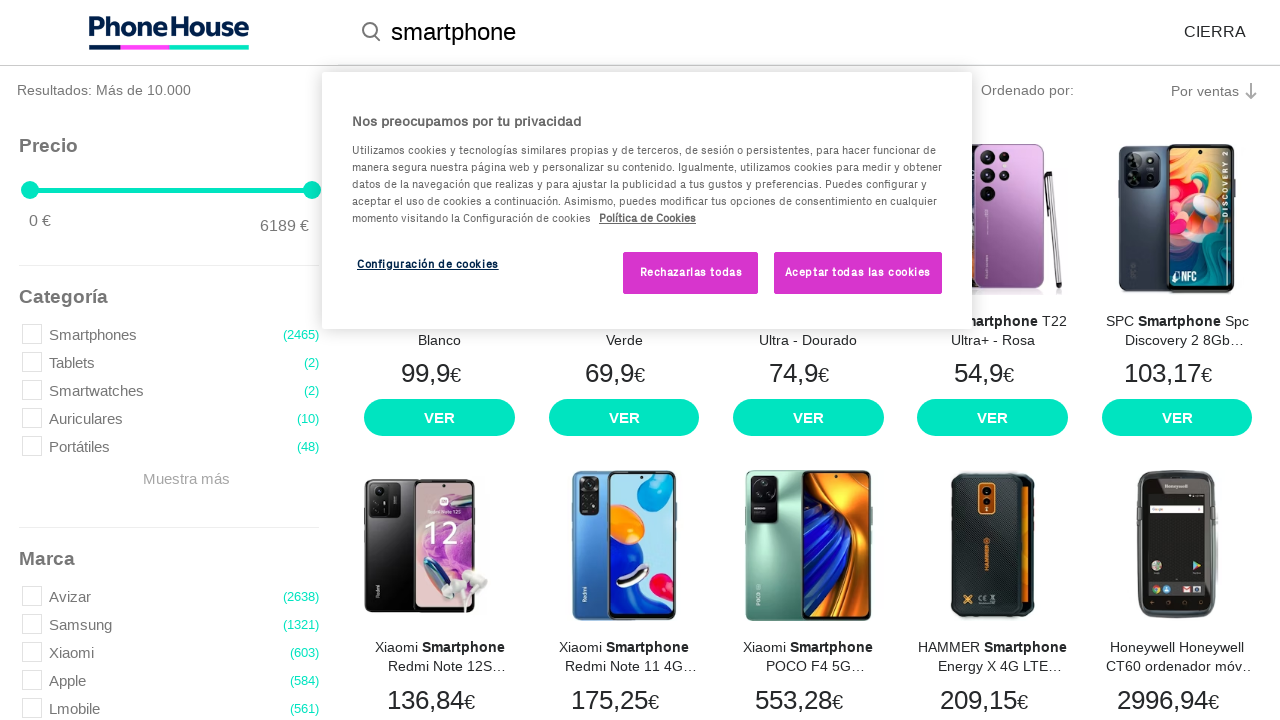